Basic test that navigates to the Vynoteka website to verify the page loads correctly

Starting URL: https://vynoteka.lt/

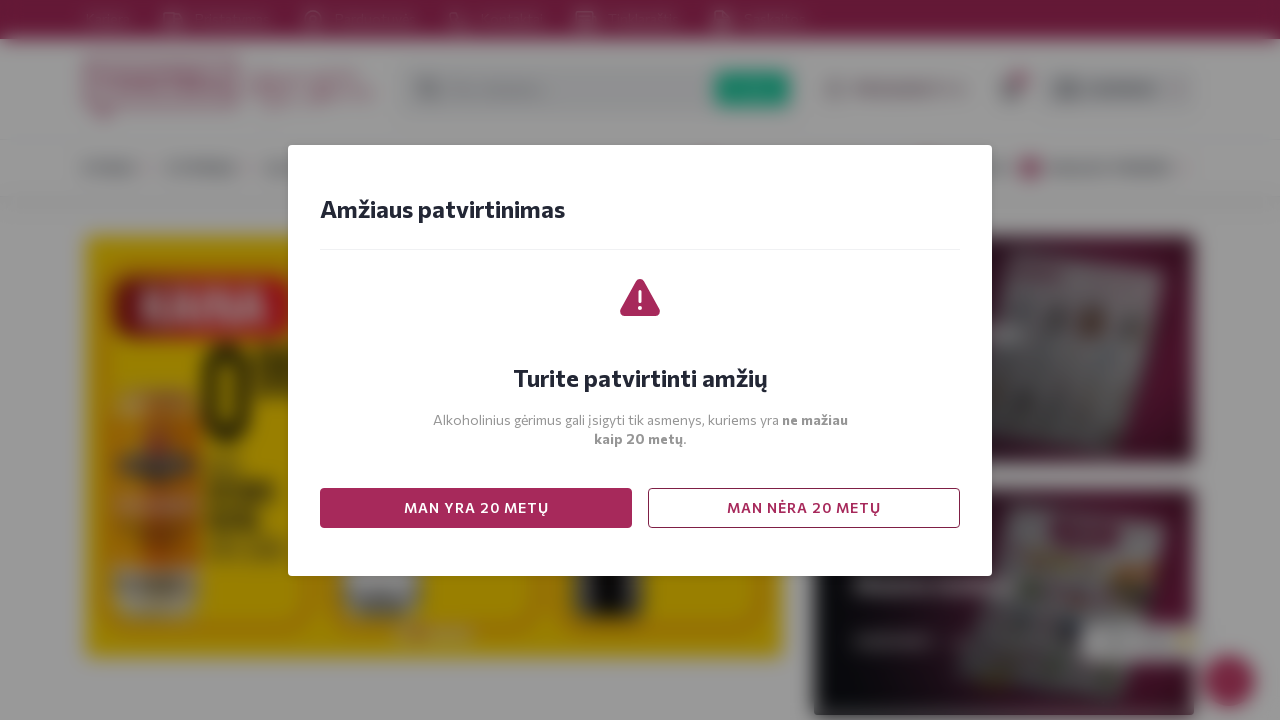

Navigated to Vynoteka website
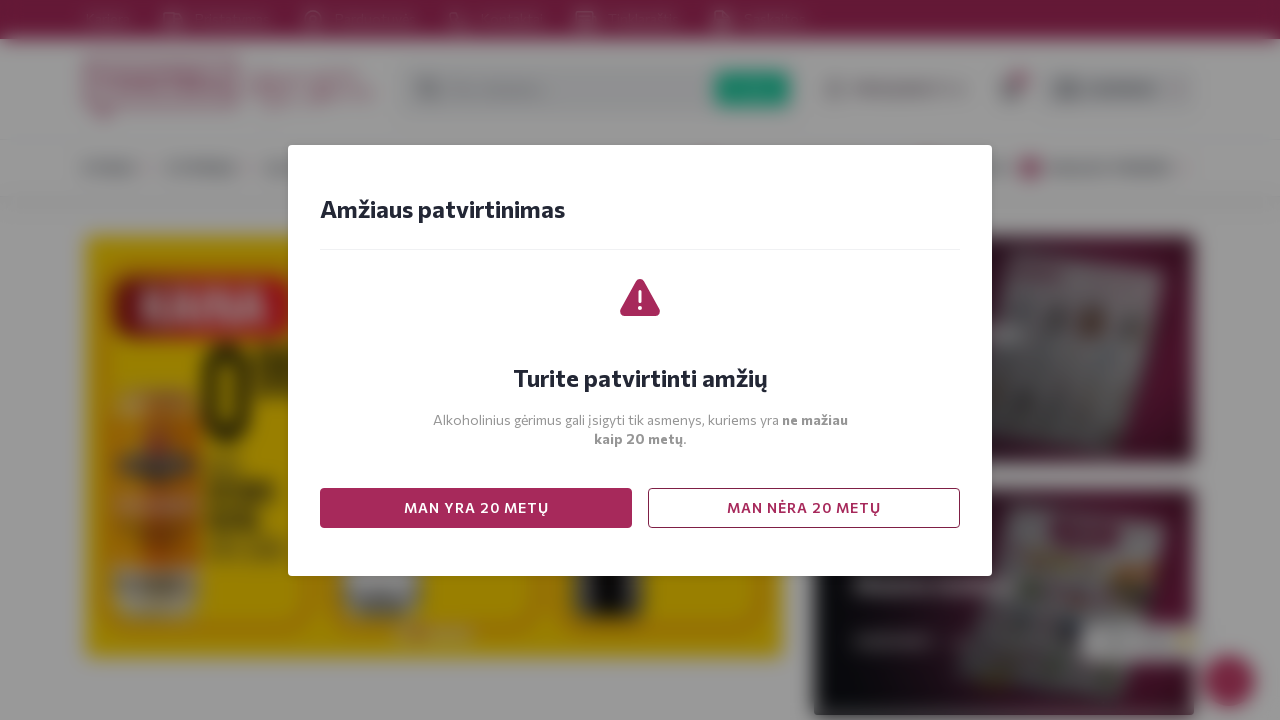

Page DOM content loaded successfully
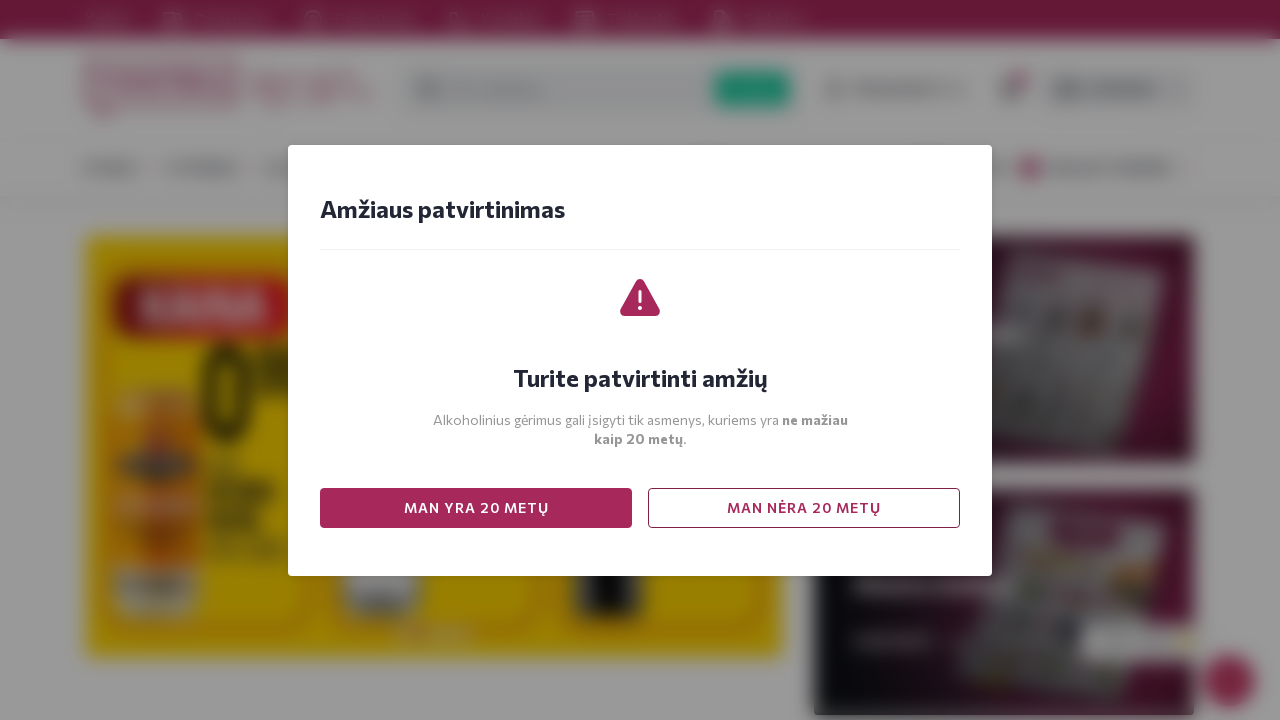

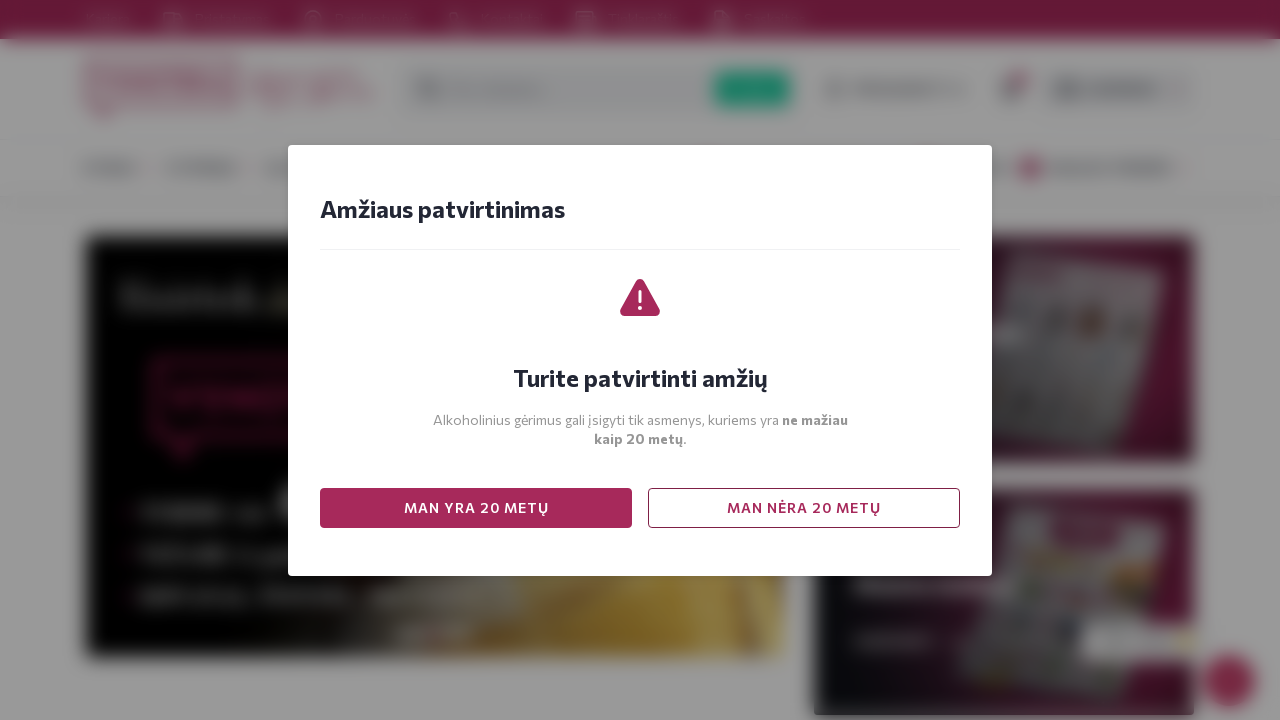